Performs a WHOIS lookup by entering a domain name into the search form and submitting it, then waits for the results to load.

Starting URL: https://domain.sakura.ad.jp/whois/

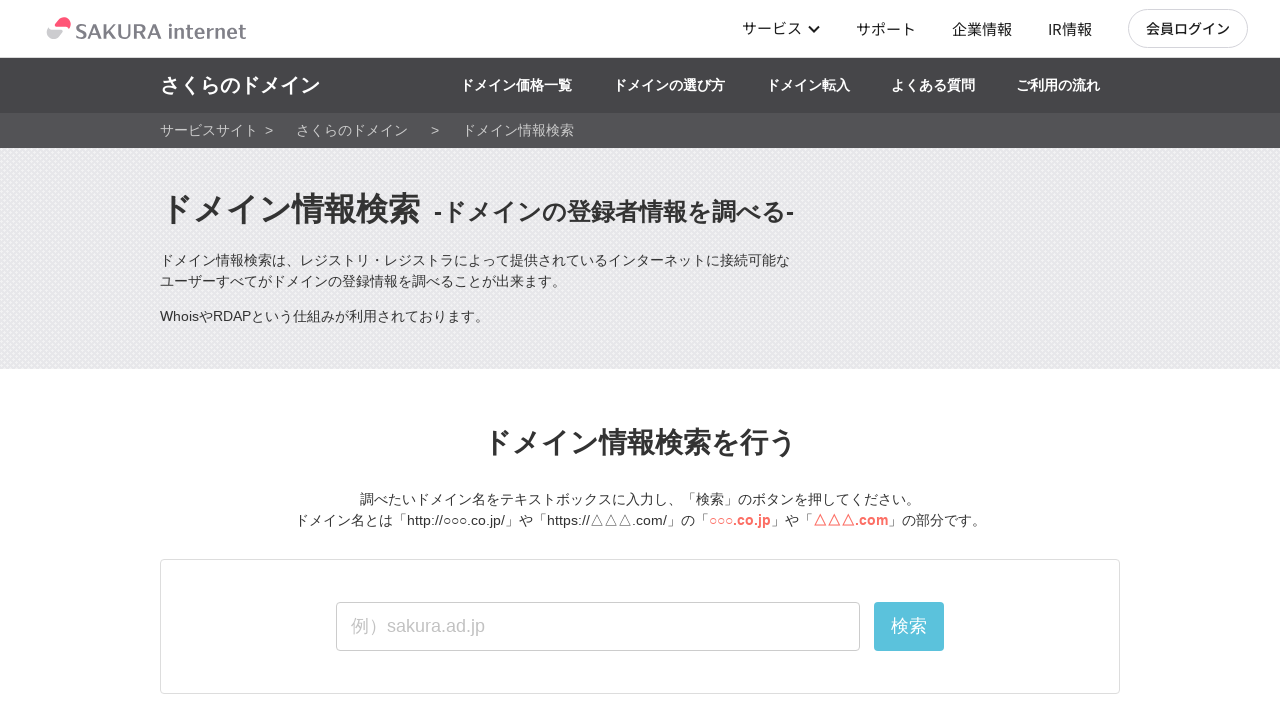

Waited for WHOIS search input field to load
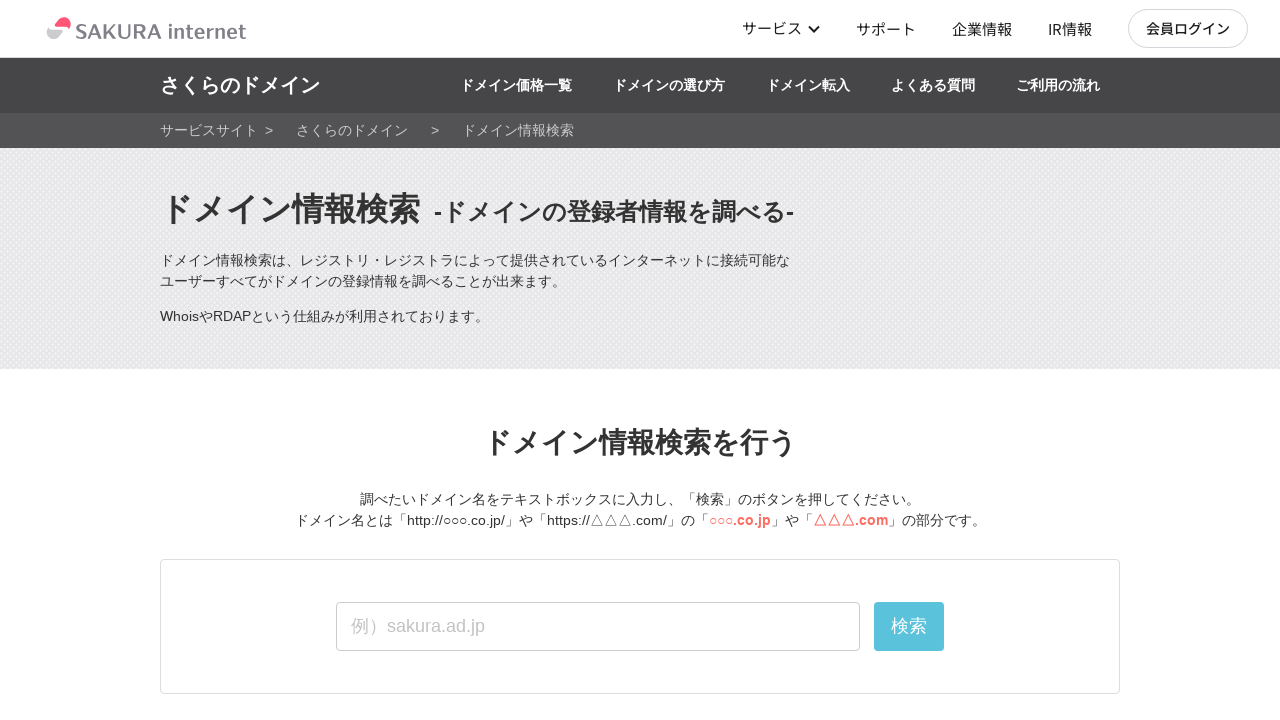

Filled domain name 'example.jp' into search input on xpath=//*[@id="whois"]/main/div[3]/section[1]/div/div/div/input
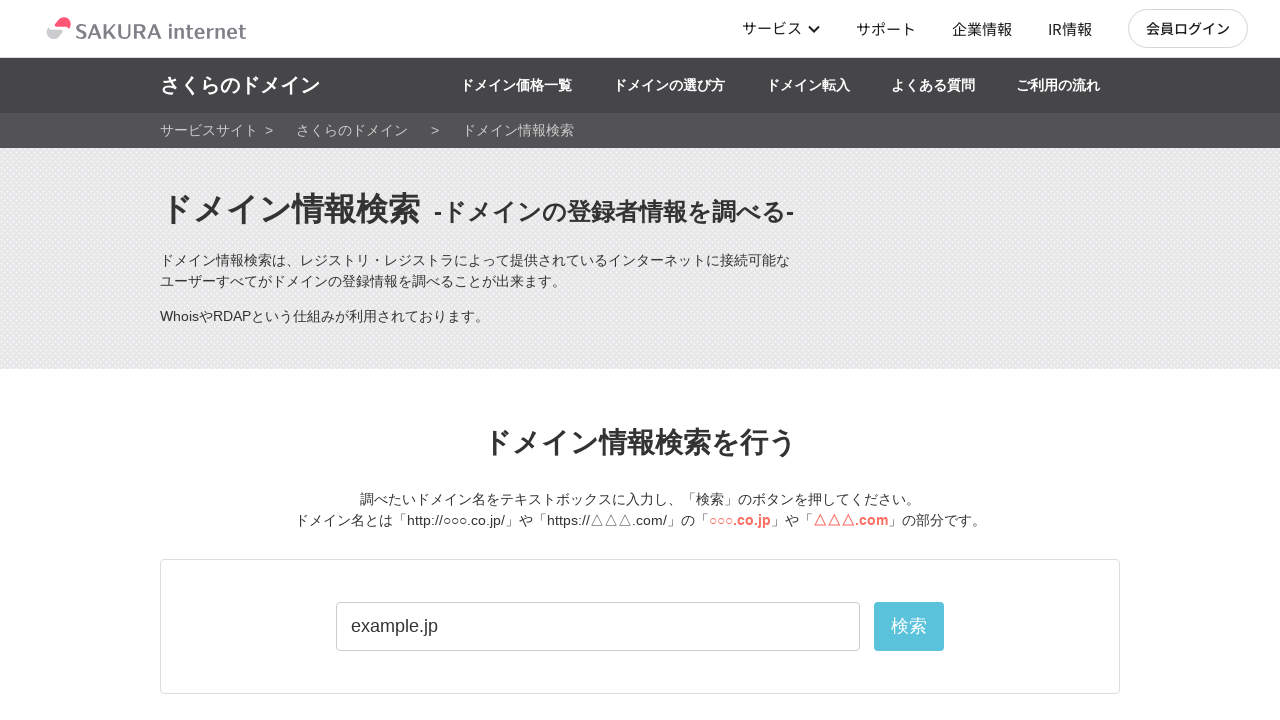

Clicked the search button to submit WHOIS lookup at (909, 627) on xpath=//*[@id="whois"]/main/div[3]/section[1]/div/div/div/div/button
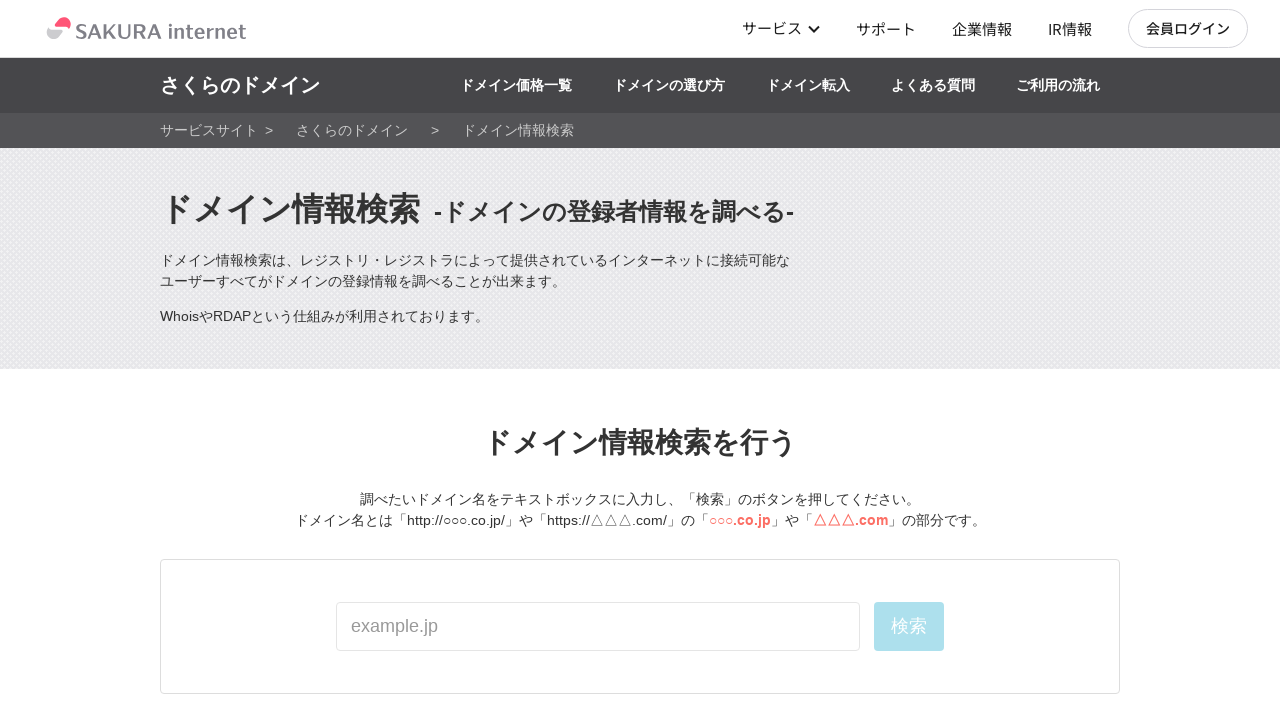

WHOIS results section loaded successfully
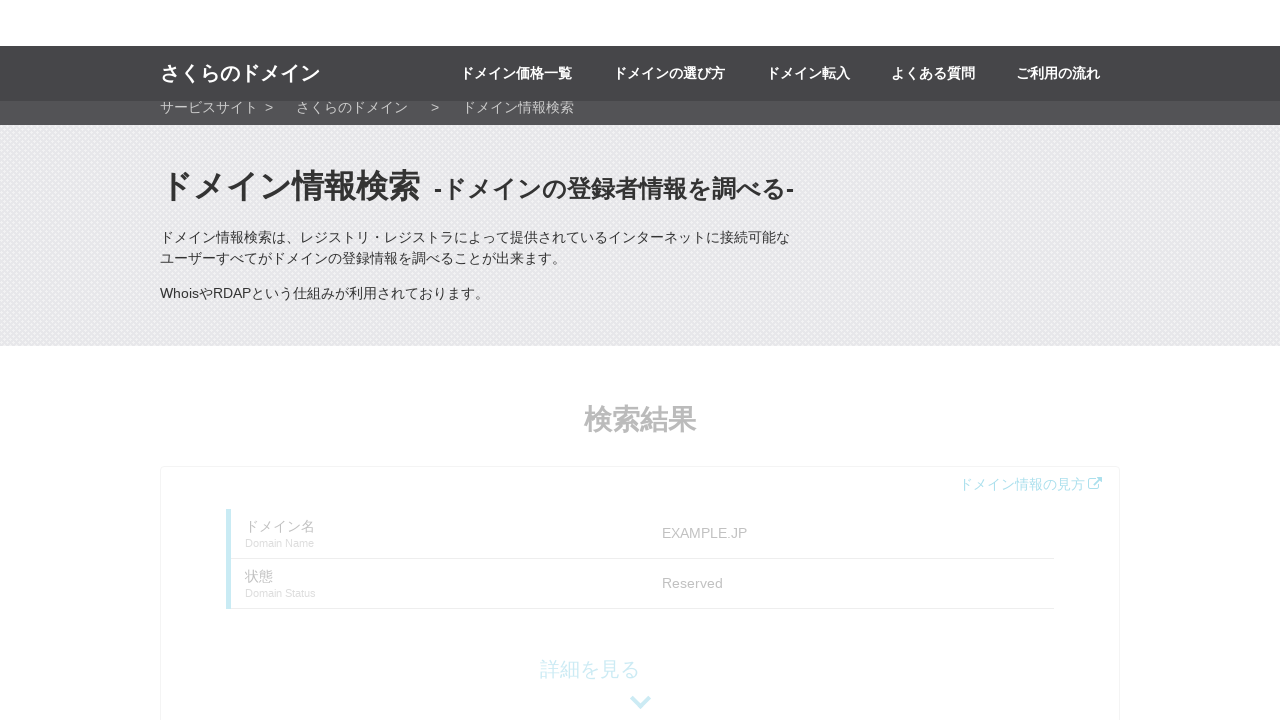

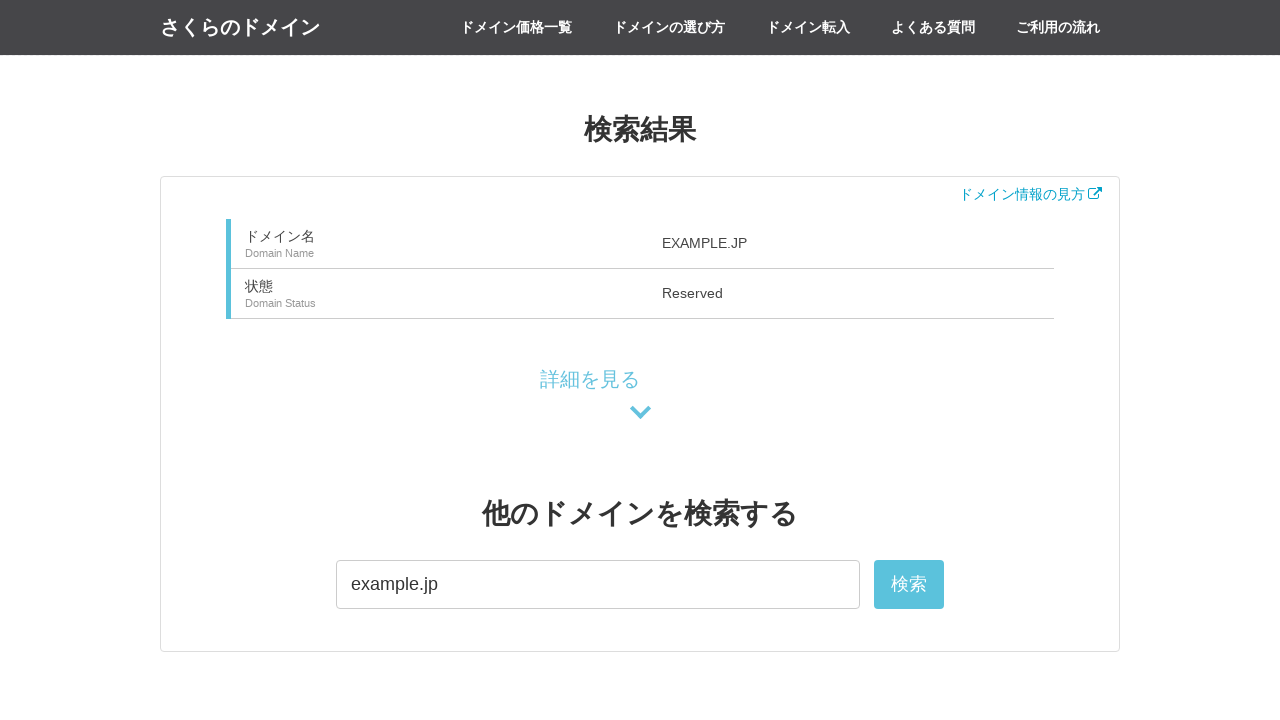